Tests the complete flight booking flow on BlazeDemo: selects departure and destination cities, finds flights, chooses a flight, fills in passenger and payment details, and verifies the purchase confirmation.

Starting URL: https://blazedemo.com/

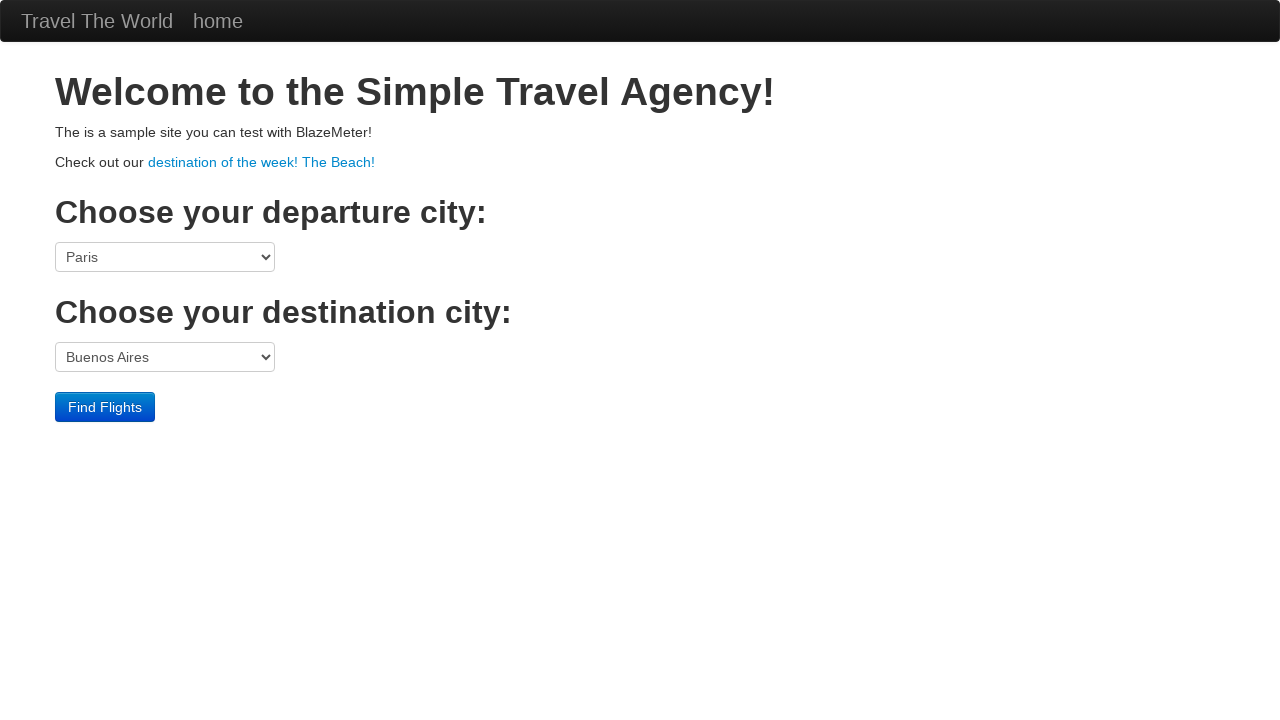

Selected Boston as departure city on select[name='fromPort']
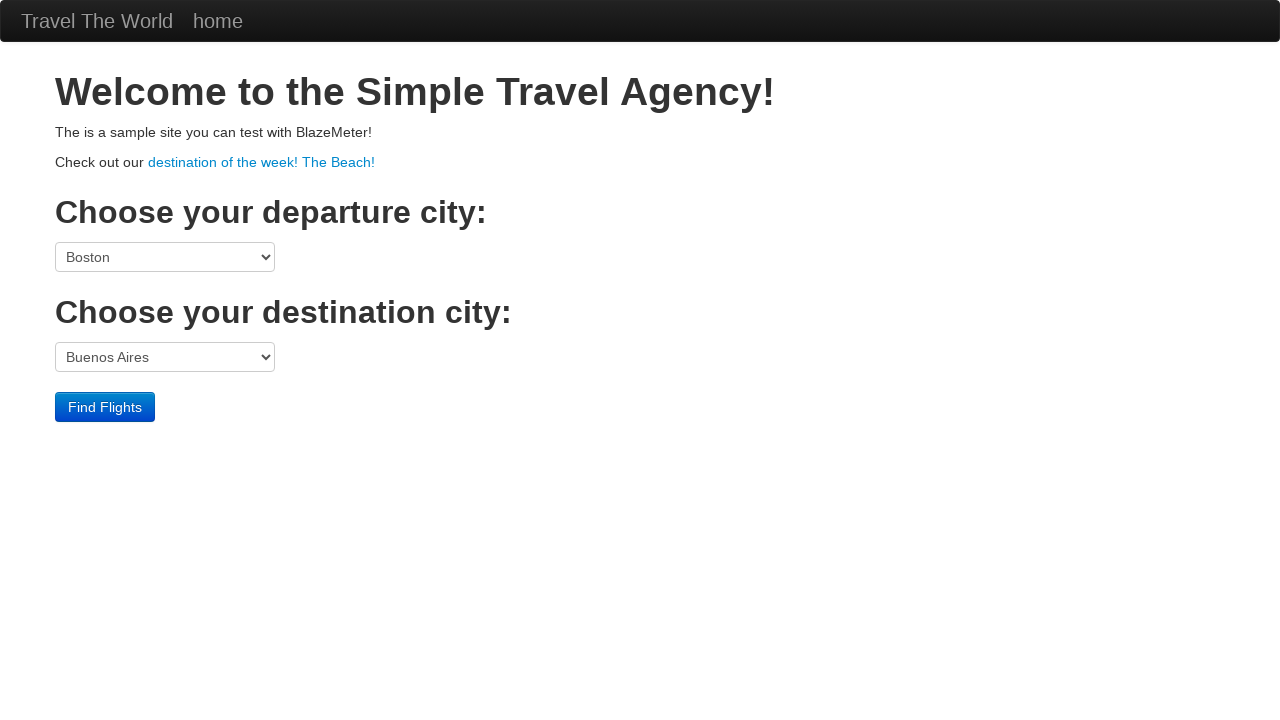

Selected Berlin as destination city on select[name='toPort']
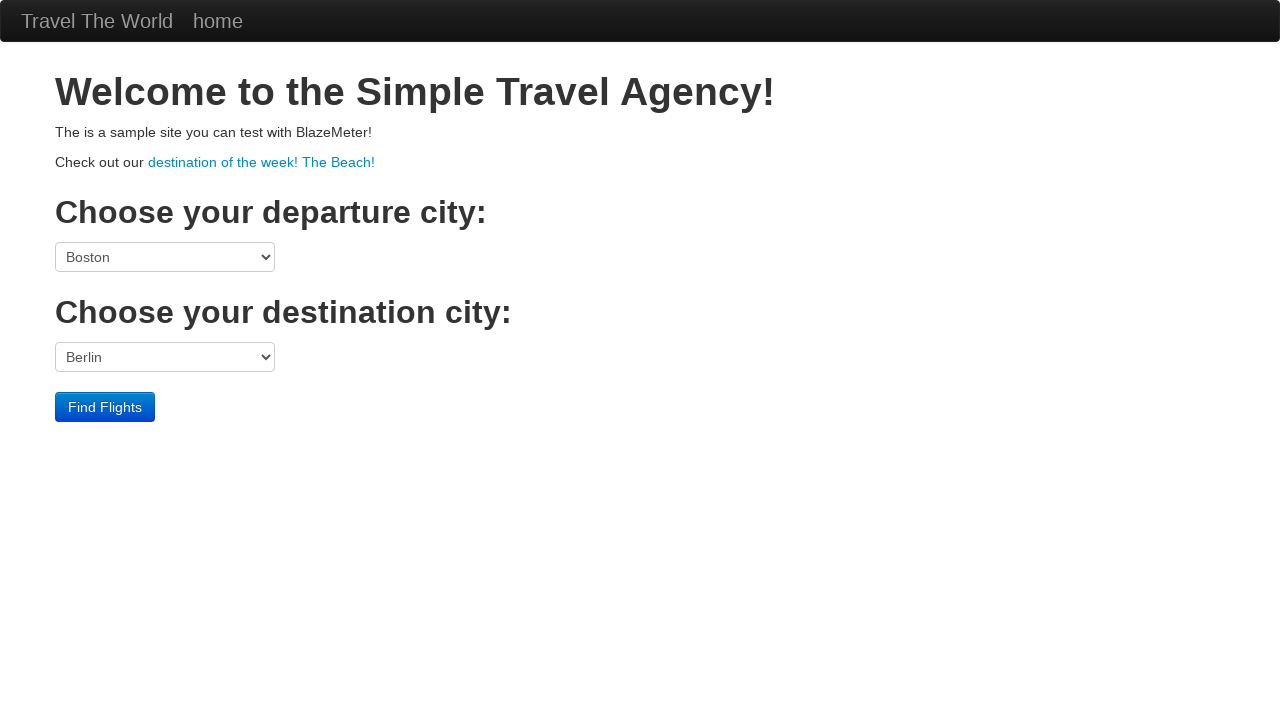

Clicked Find Flights button at (105, 407) on input[type='submit']
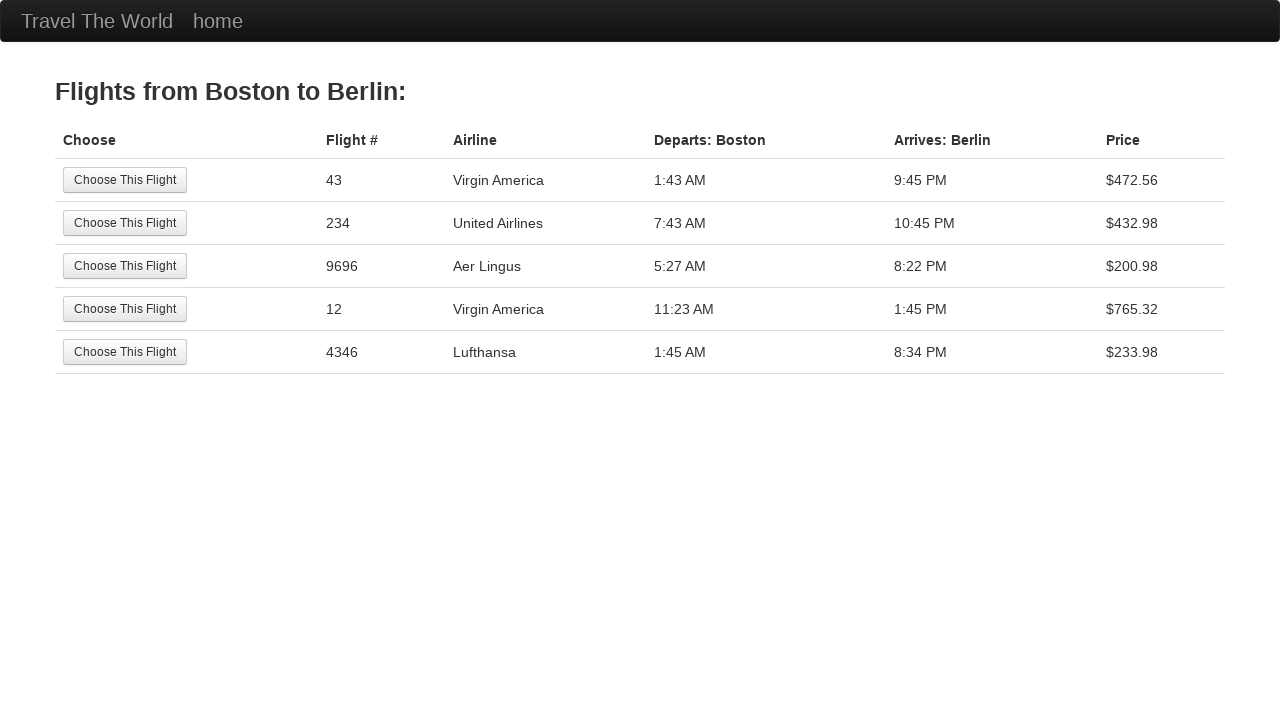

Flights page loaded and search results are available
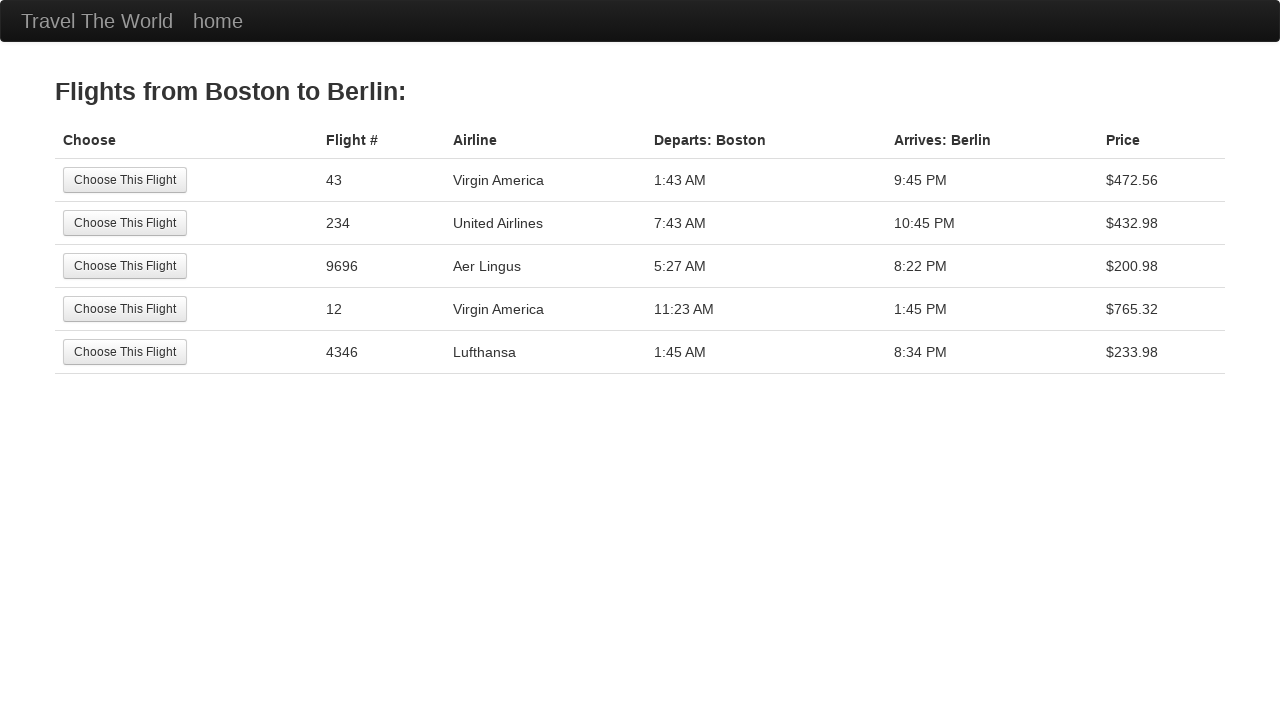

Selected Lufthansa flight at (125, 352) on tr:has-text('Lufthansa') input[value='Choose This Flight']
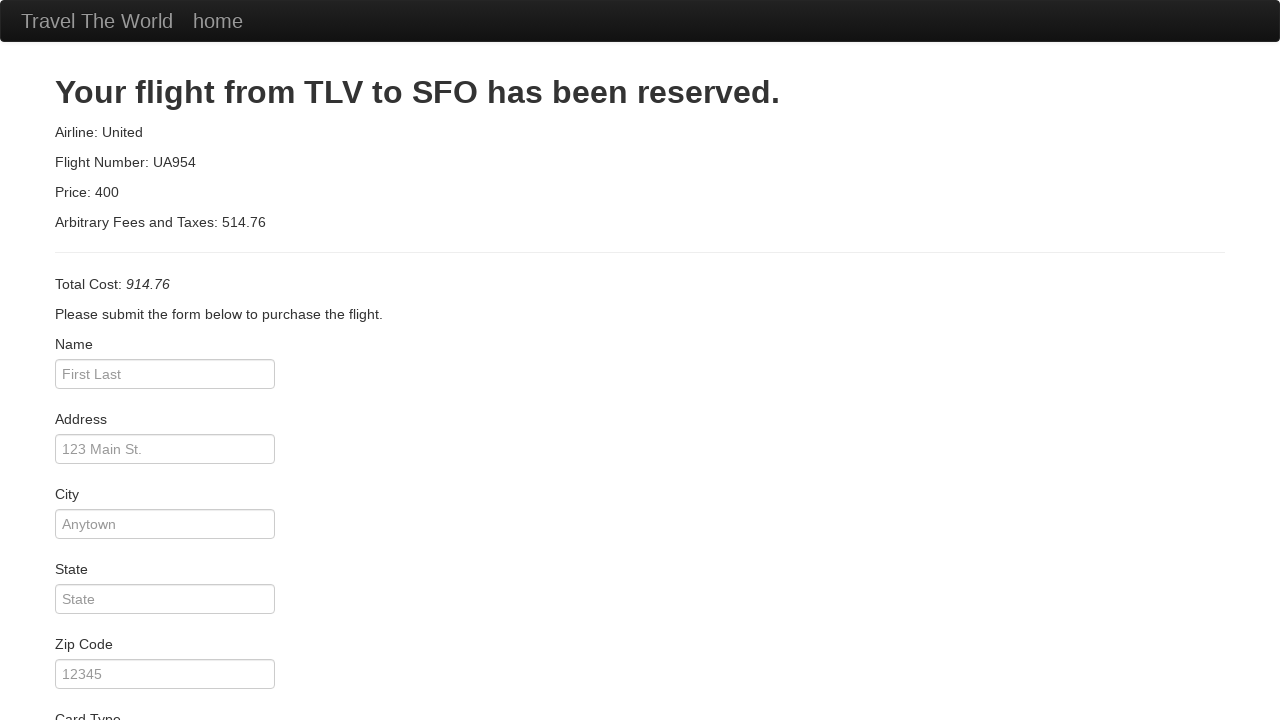

Entered passenger name: Harry Potter on input#inputName
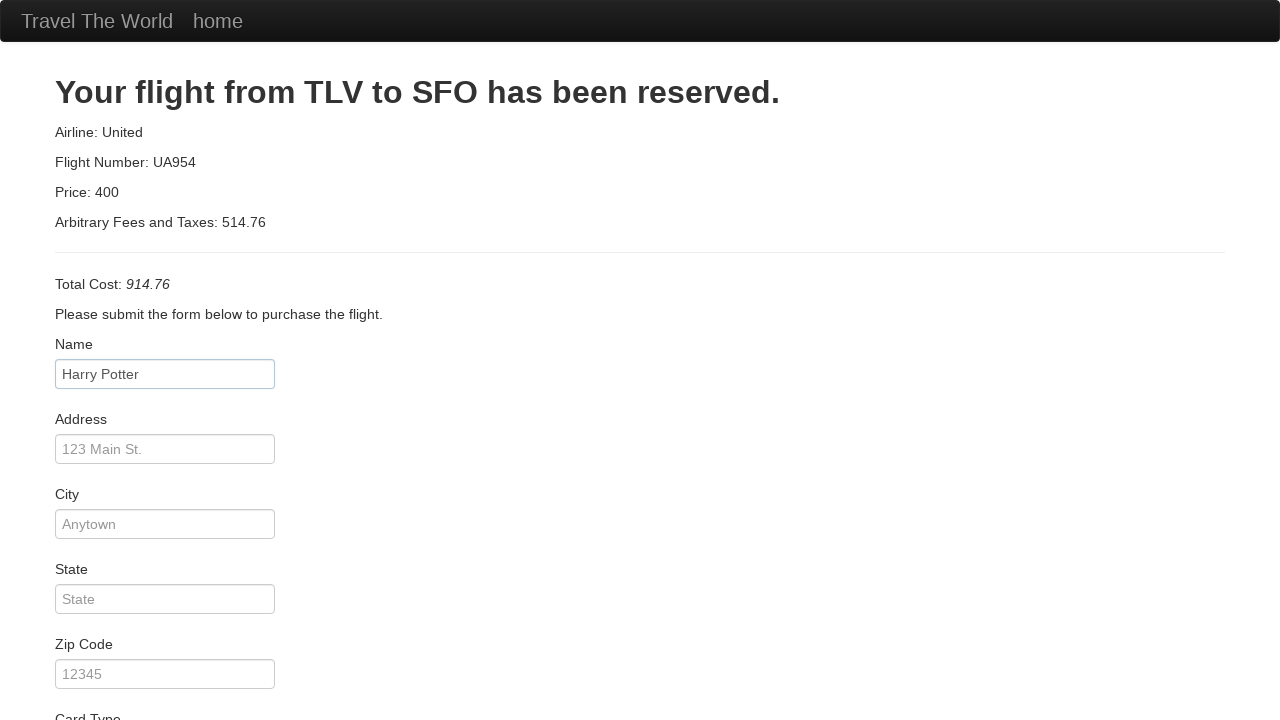

Entered passenger address on input#address
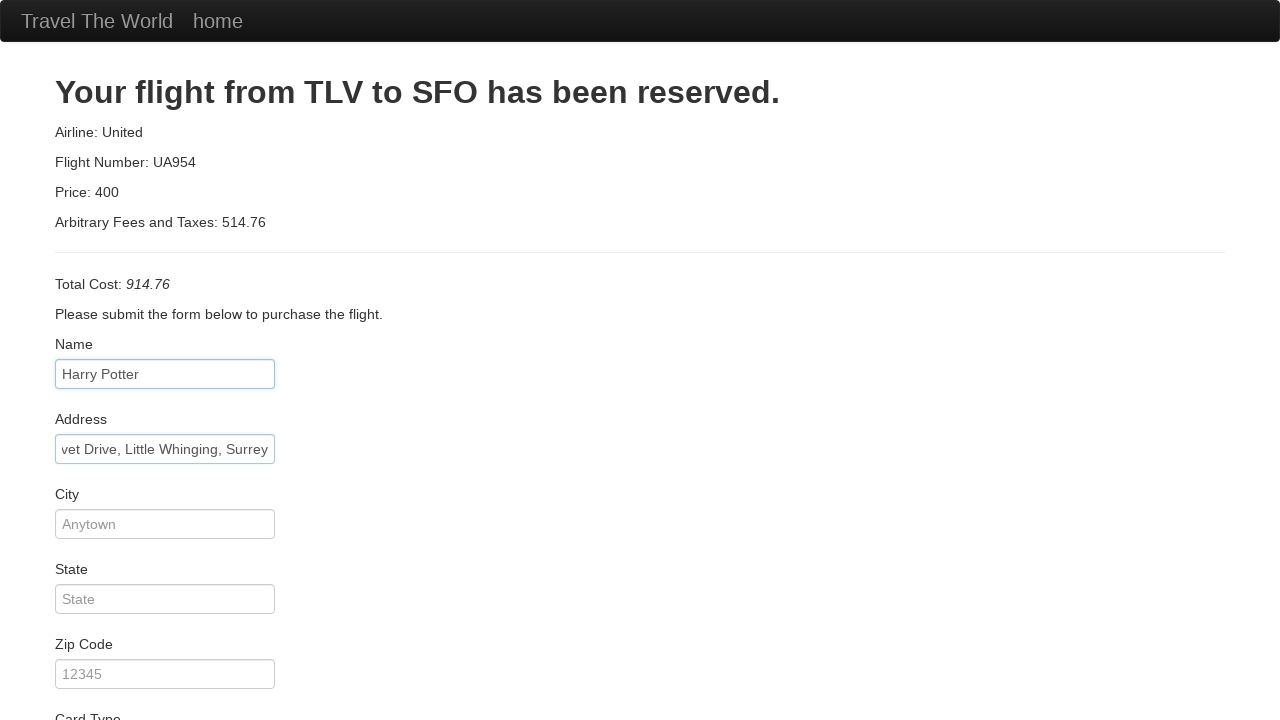

Entered passenger city: London on input#city
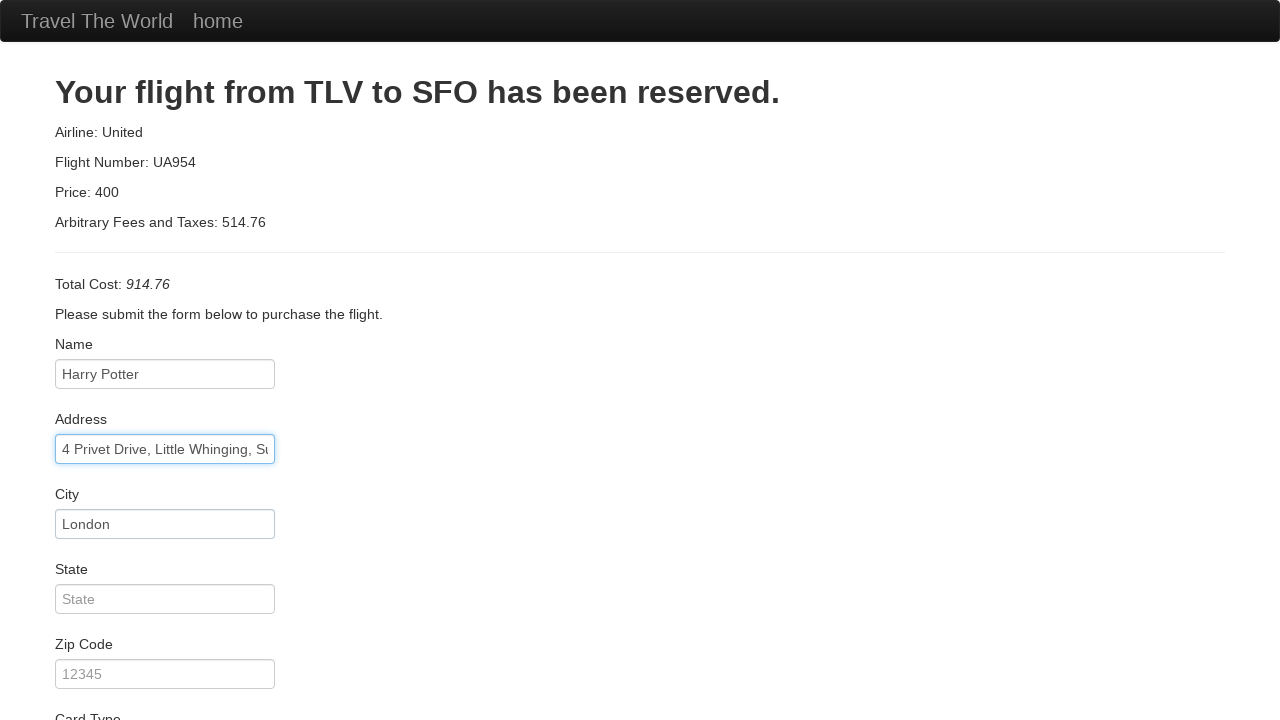

Entered passenger state: England on input#state
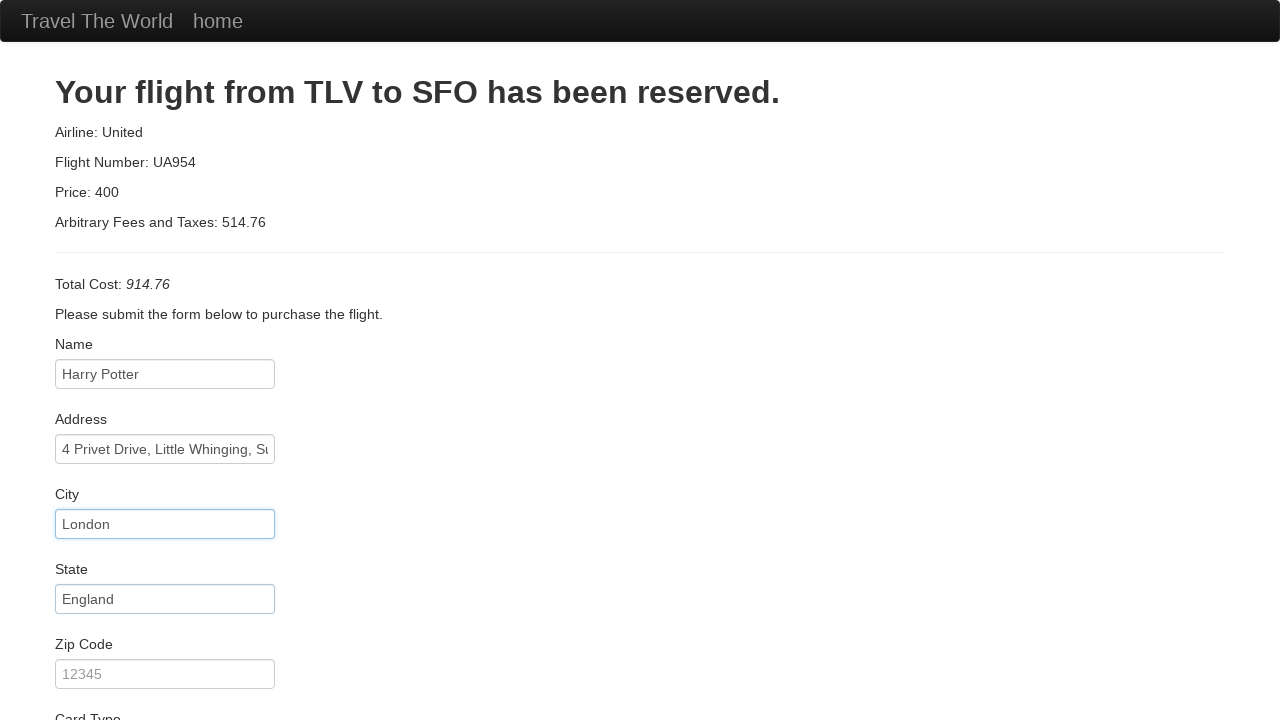

Entered passenger zip code: 12345 on input#zipCode
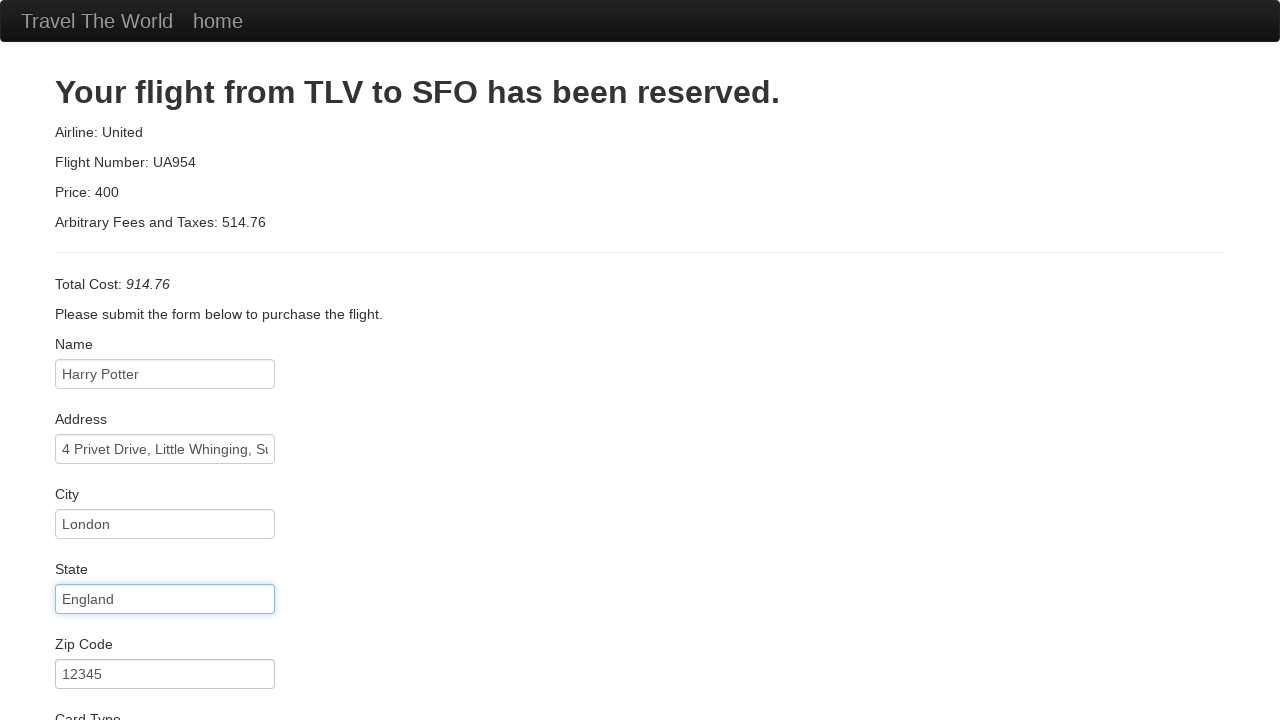

Scrolled down to view payment card section
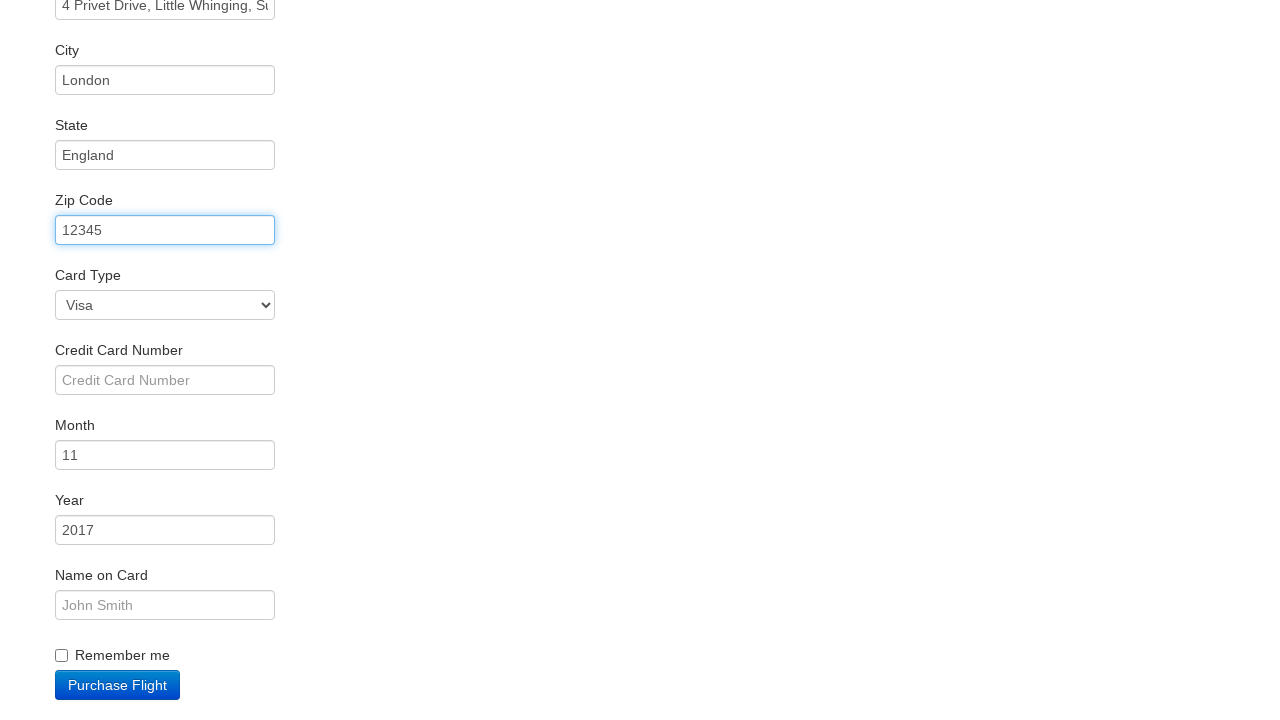

Selected American Express as card type on select#cardType
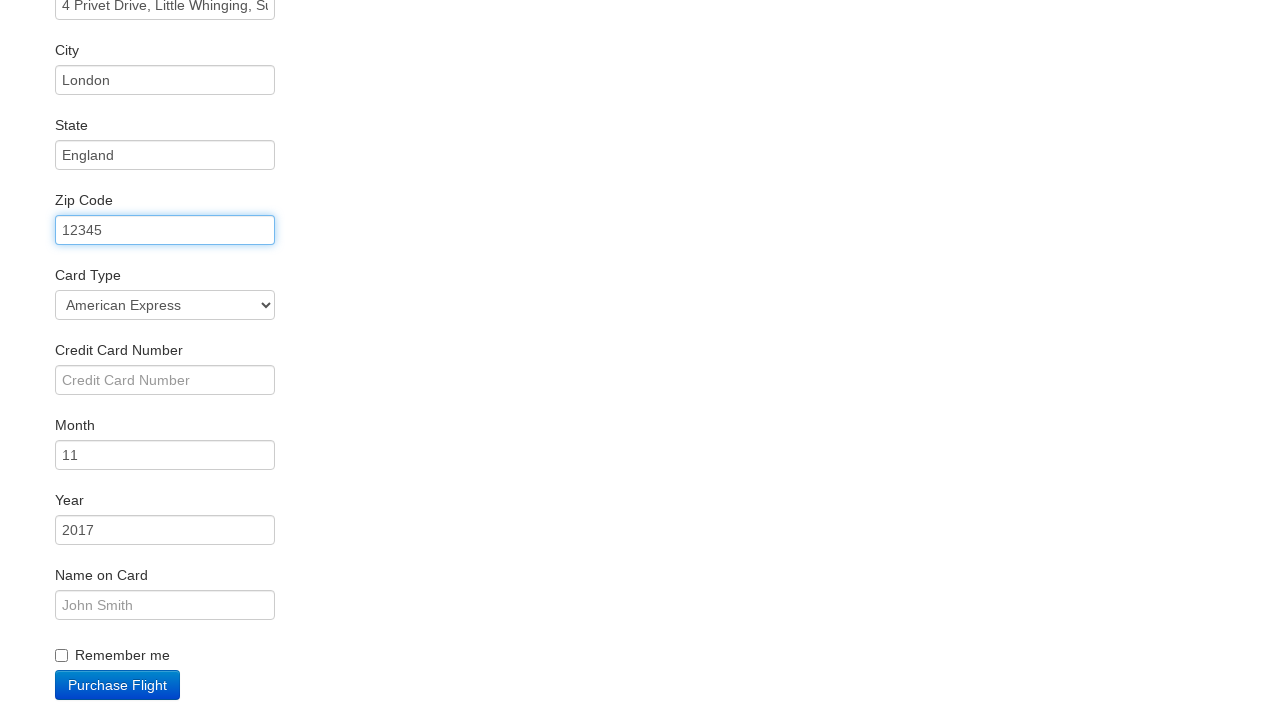

Entered credit card number on input#creditCardNumber
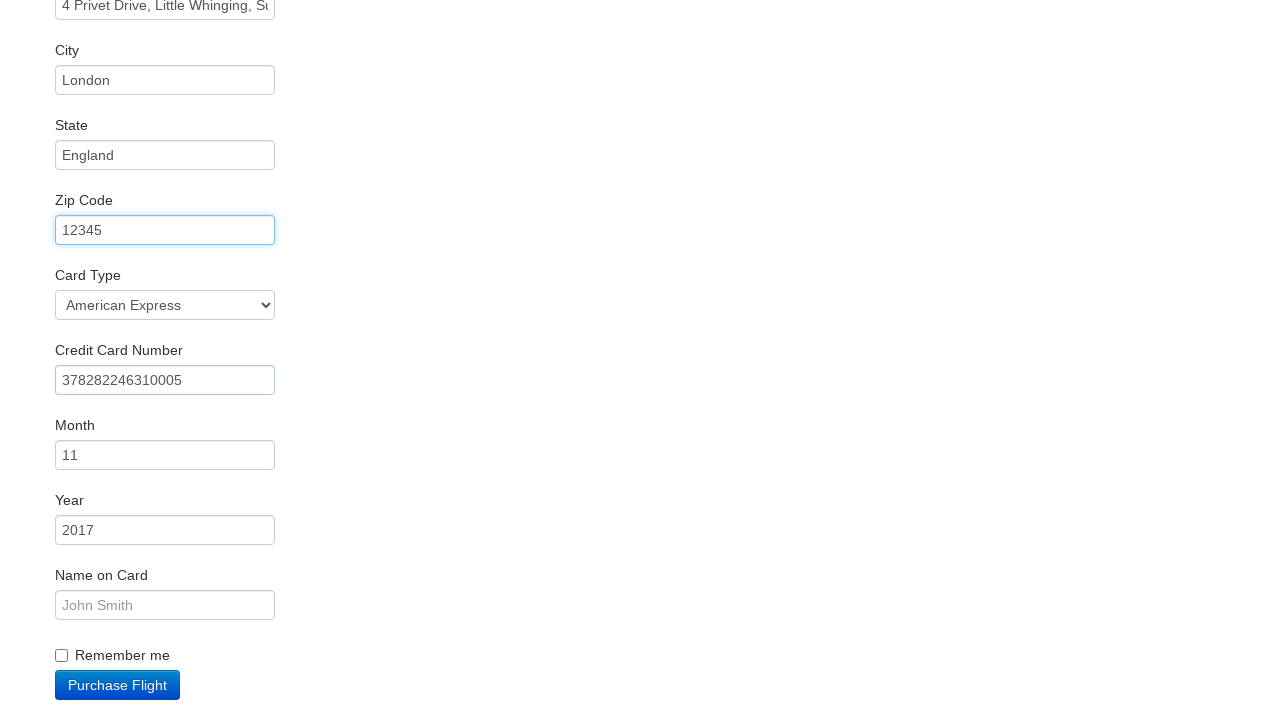

Entered credit card expiry month: 12 on input#creditCardMonth
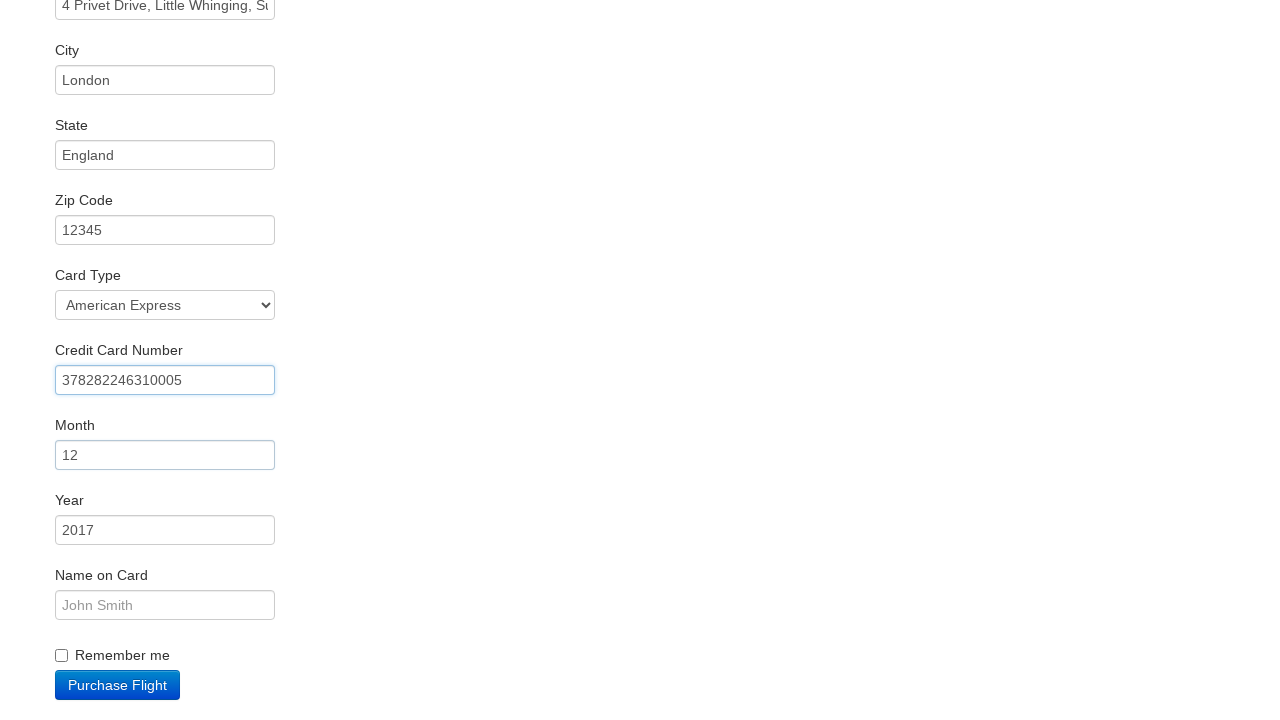

Entered credit card expiry year: 2025 on input#creditCardYear
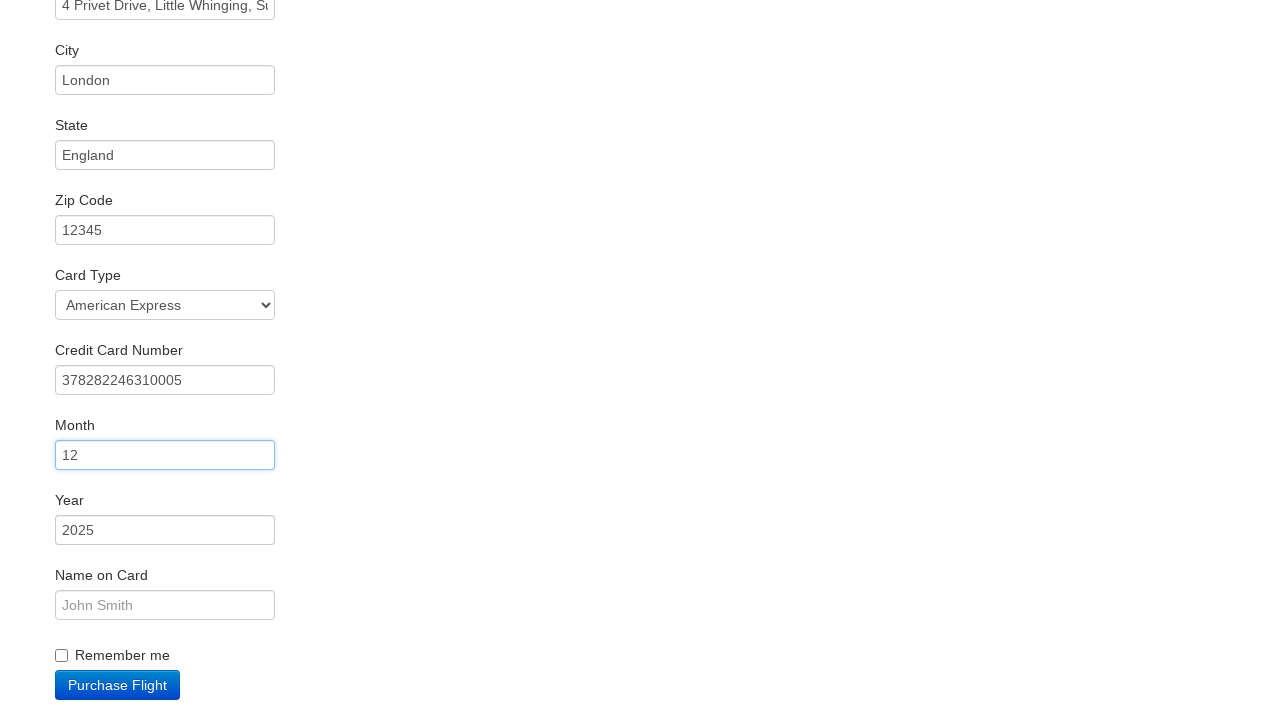

Entered name on card: Frodo Baggins on input#nameOnCard
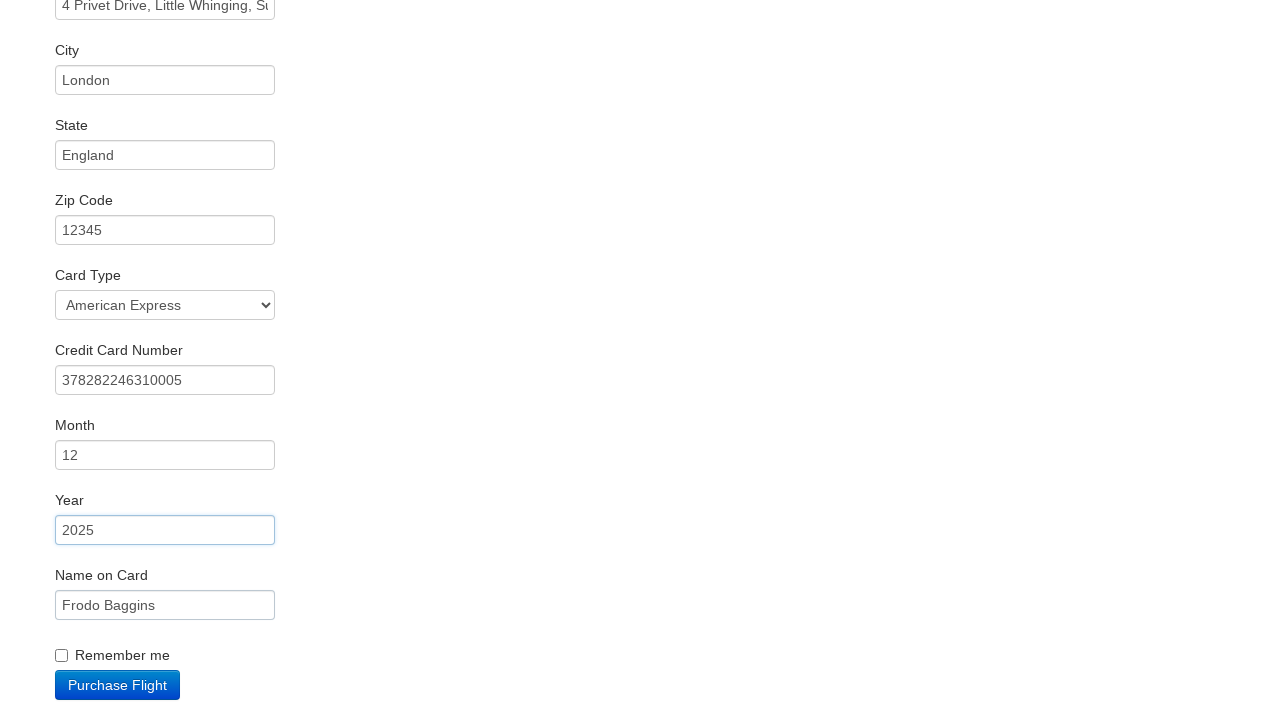

Checked Remember Me checkbox at (62, 656) on input#rememberMe
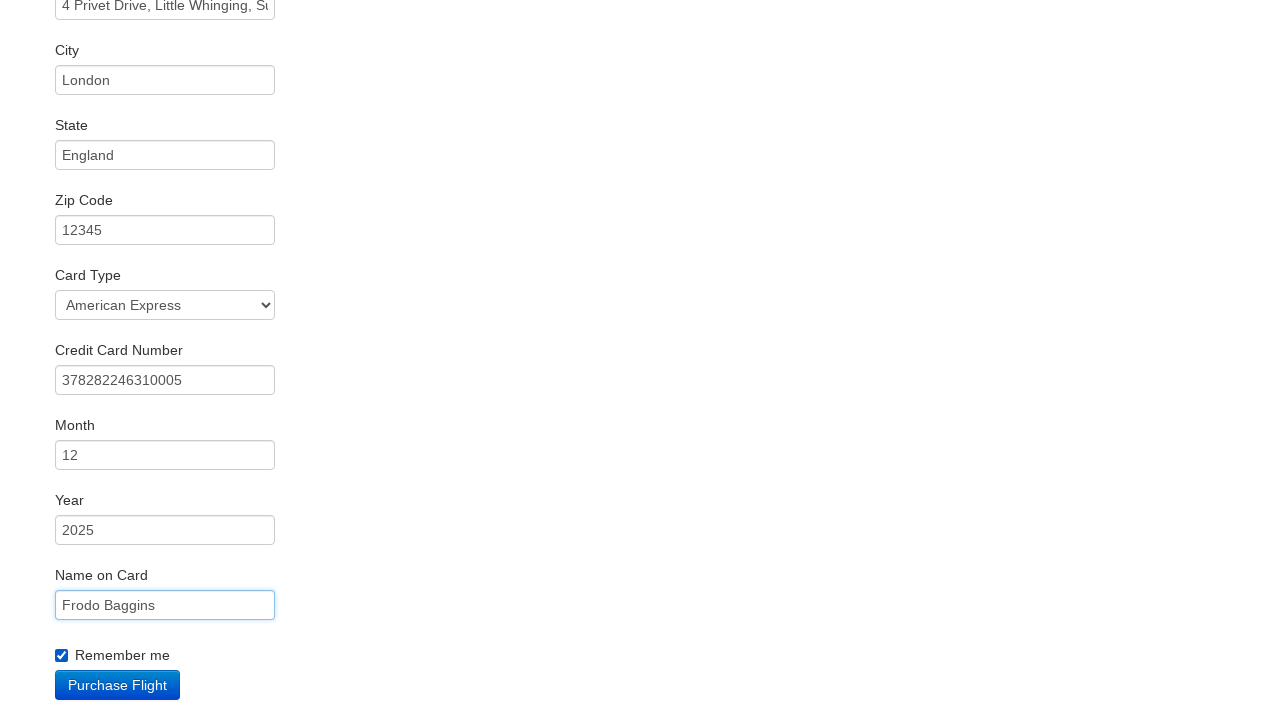

Clicked Purchase Flight button at (118, 685) on input[type='submit']
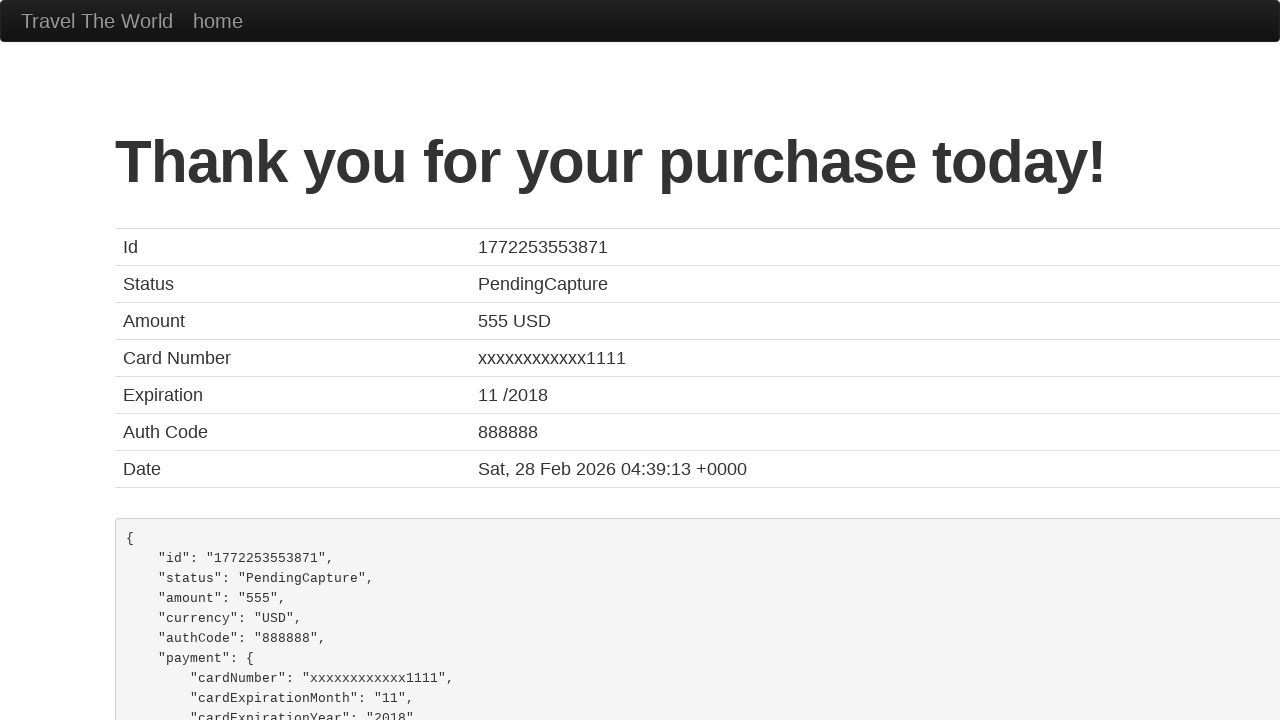

Purchase confirmation page loaded successfully
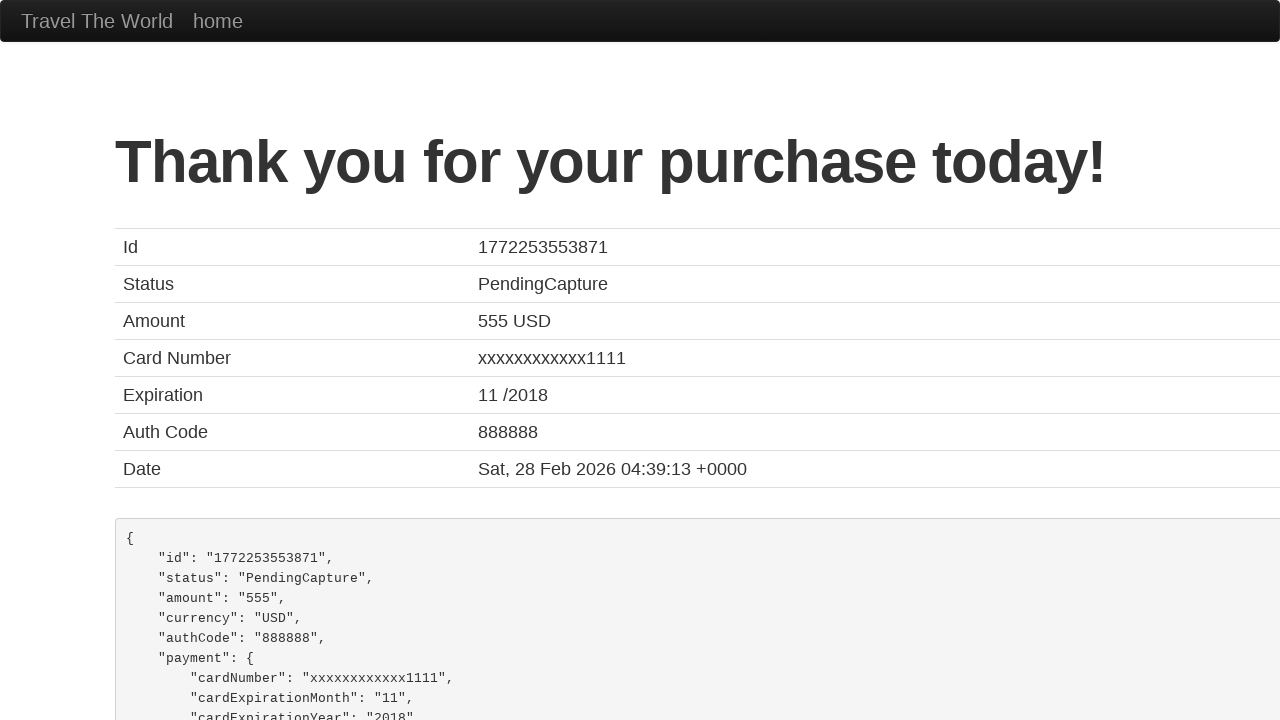

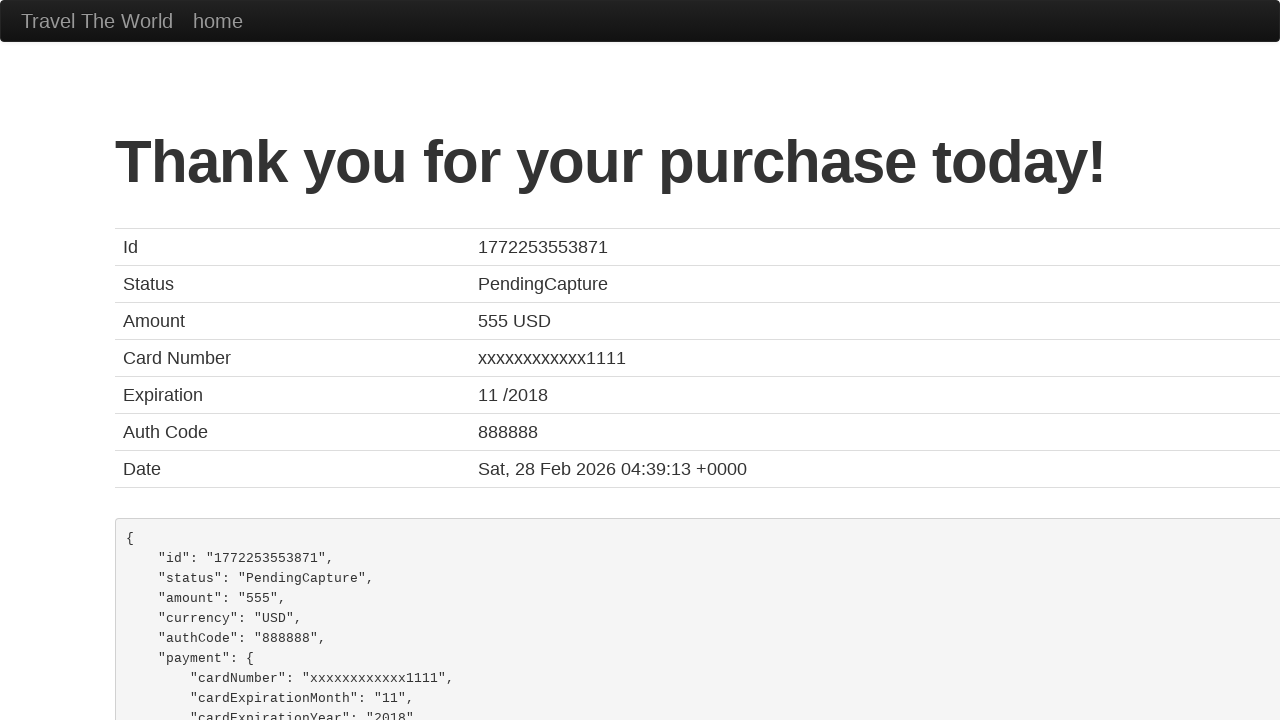